Tests selecting a radio button (Radio 3) from a group of 4 radio buttons and verifies the selection state

Starting URL: https://antoniotrindade.com.br/treinoautomacao/elementsweb.html

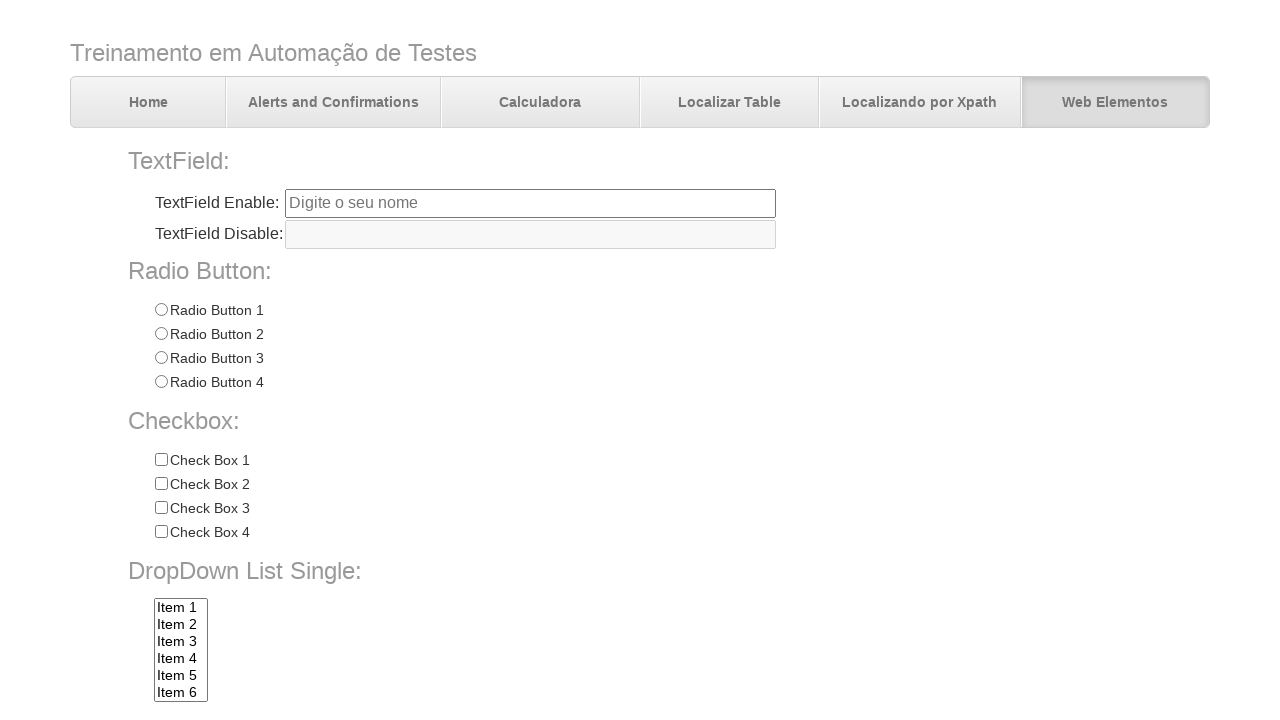

Navigated to test page
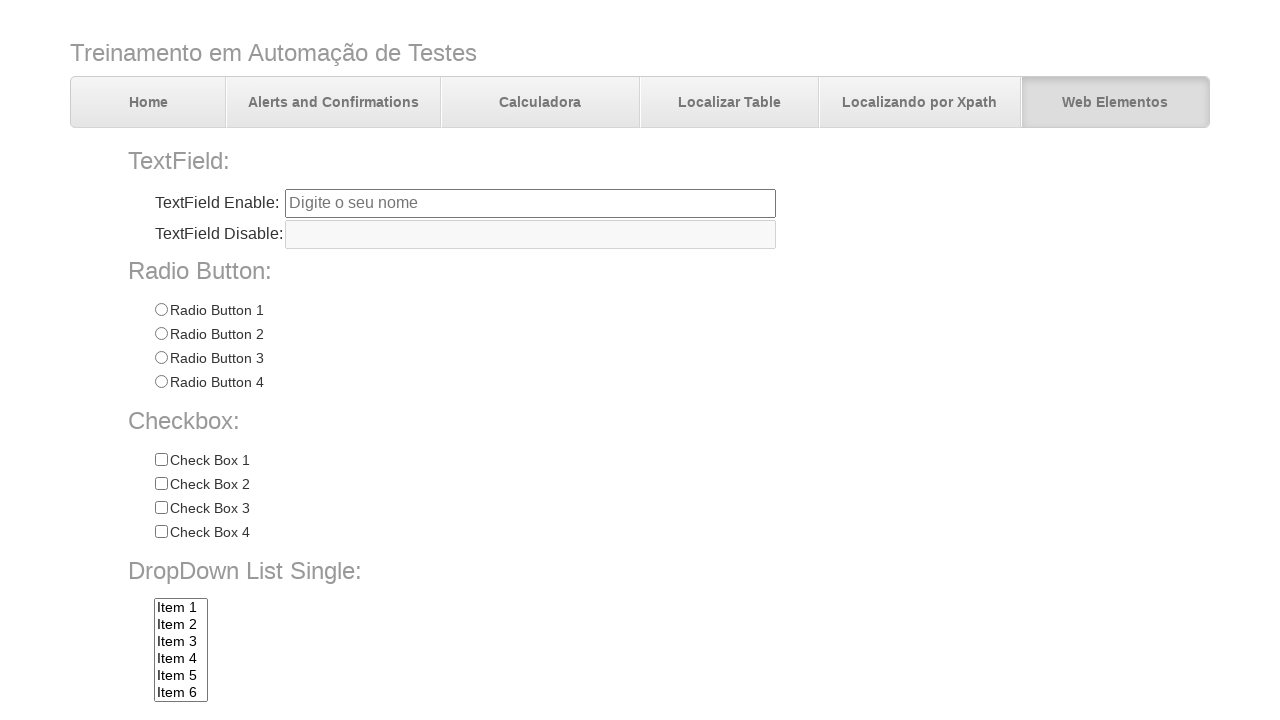

Located radio button group with name 'radioGroup1'
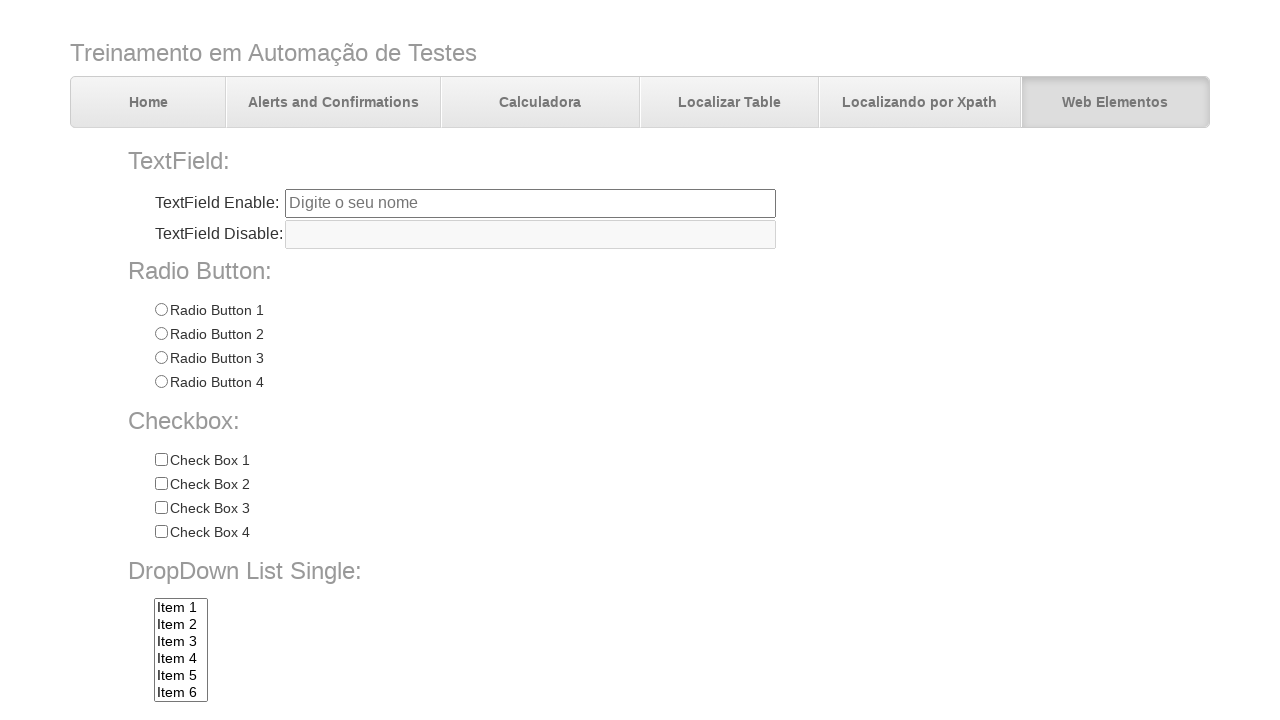

Verified that 4 radio buttons exist in the group
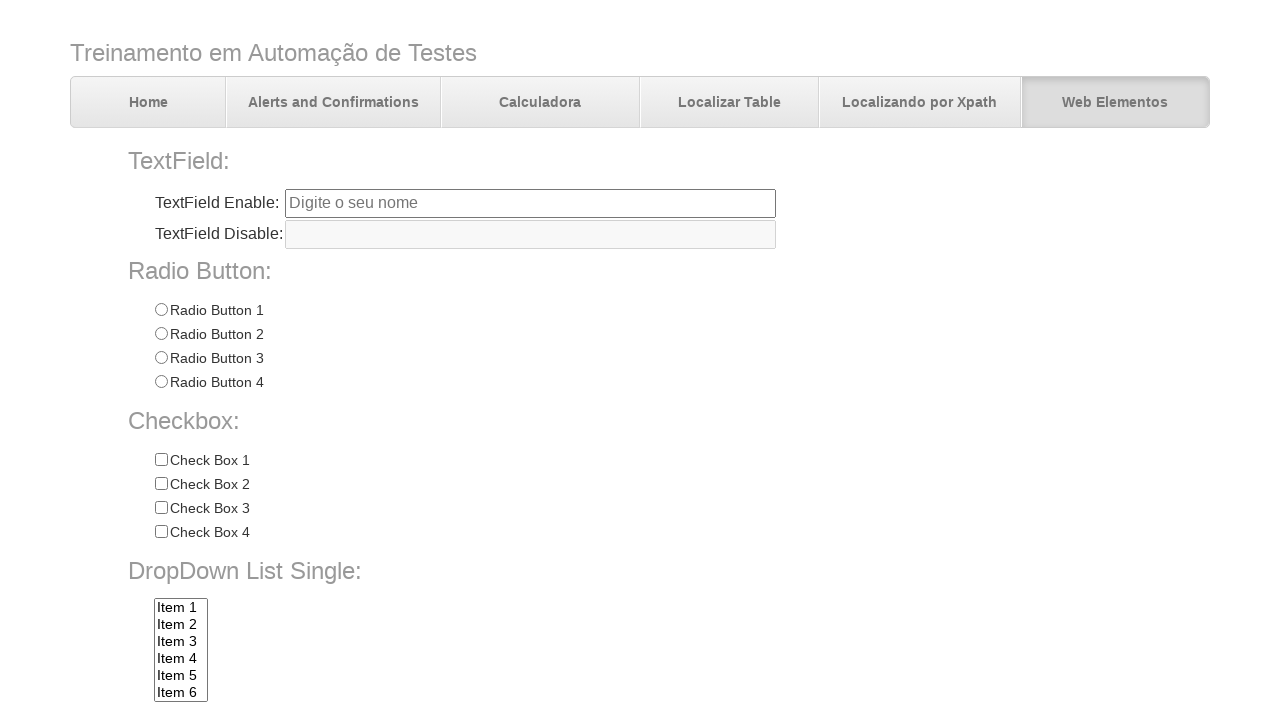

Clicked on Radio 3 button at (161, 358) on input[name='radioGroup1'][value='Radio 3']
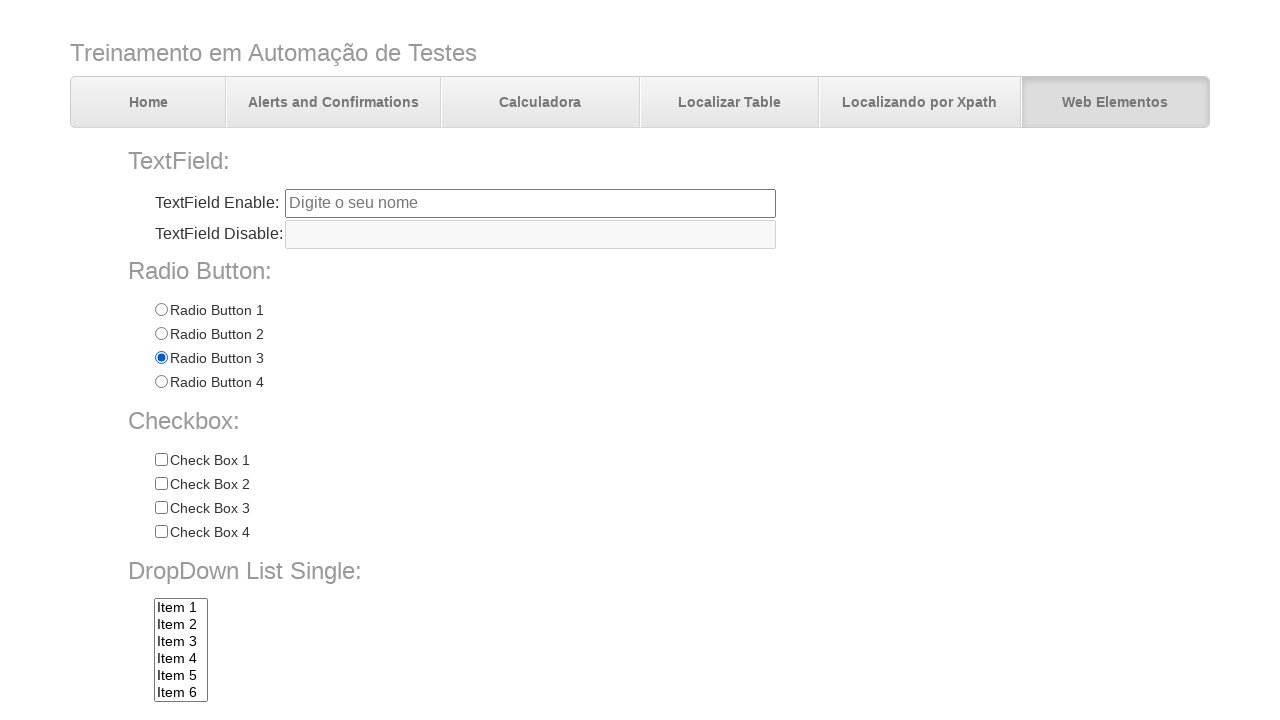

Verified that Radio 3 is checked
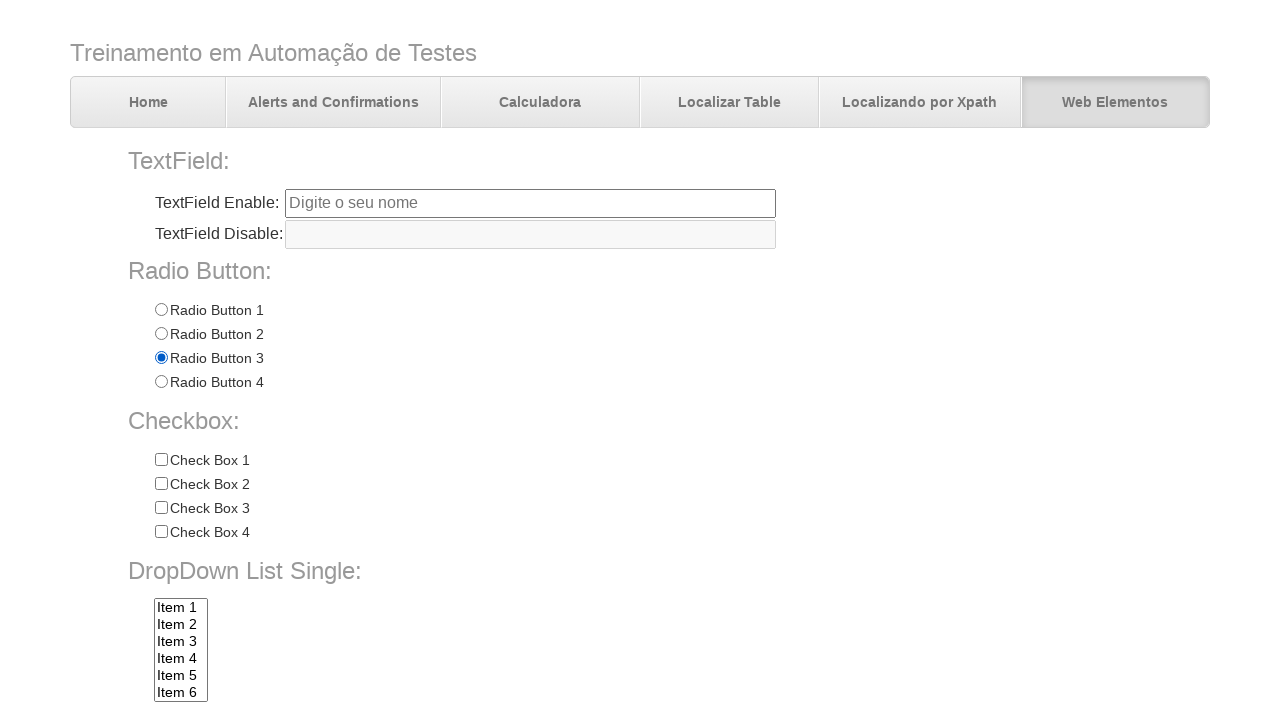

Verified that Radio 1 is not checked
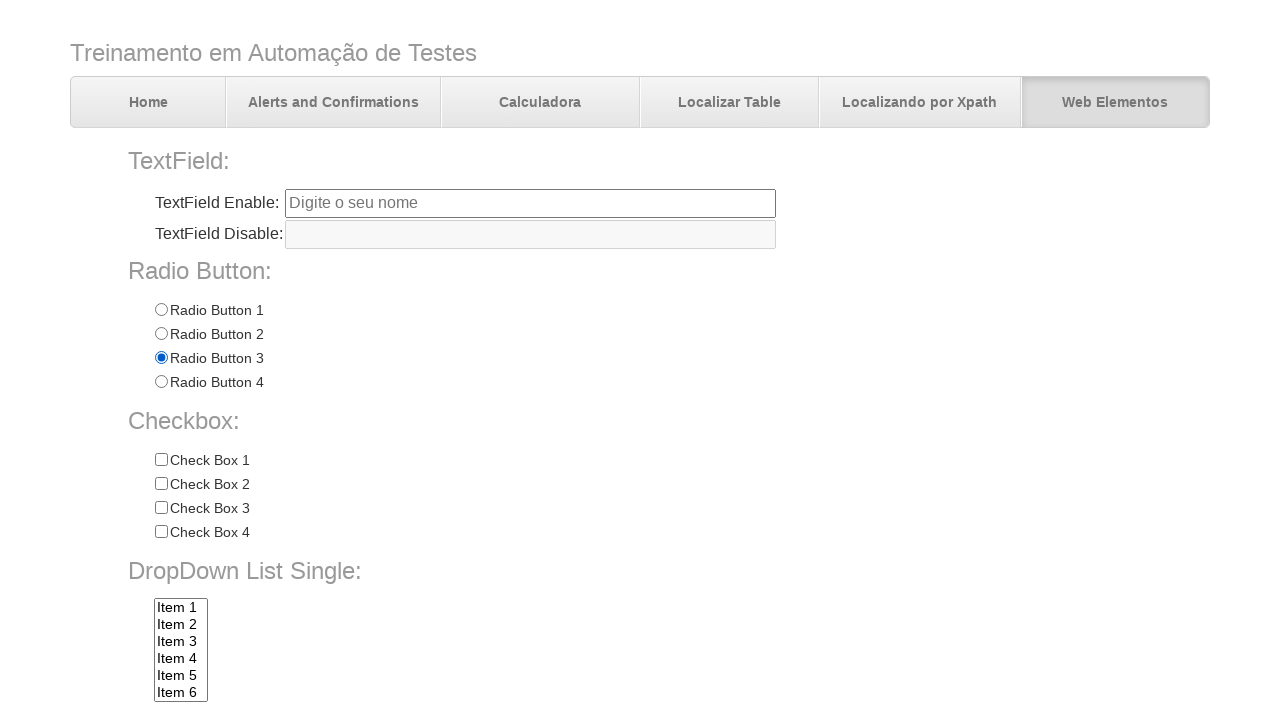

Verified that Radio 2 is not checked
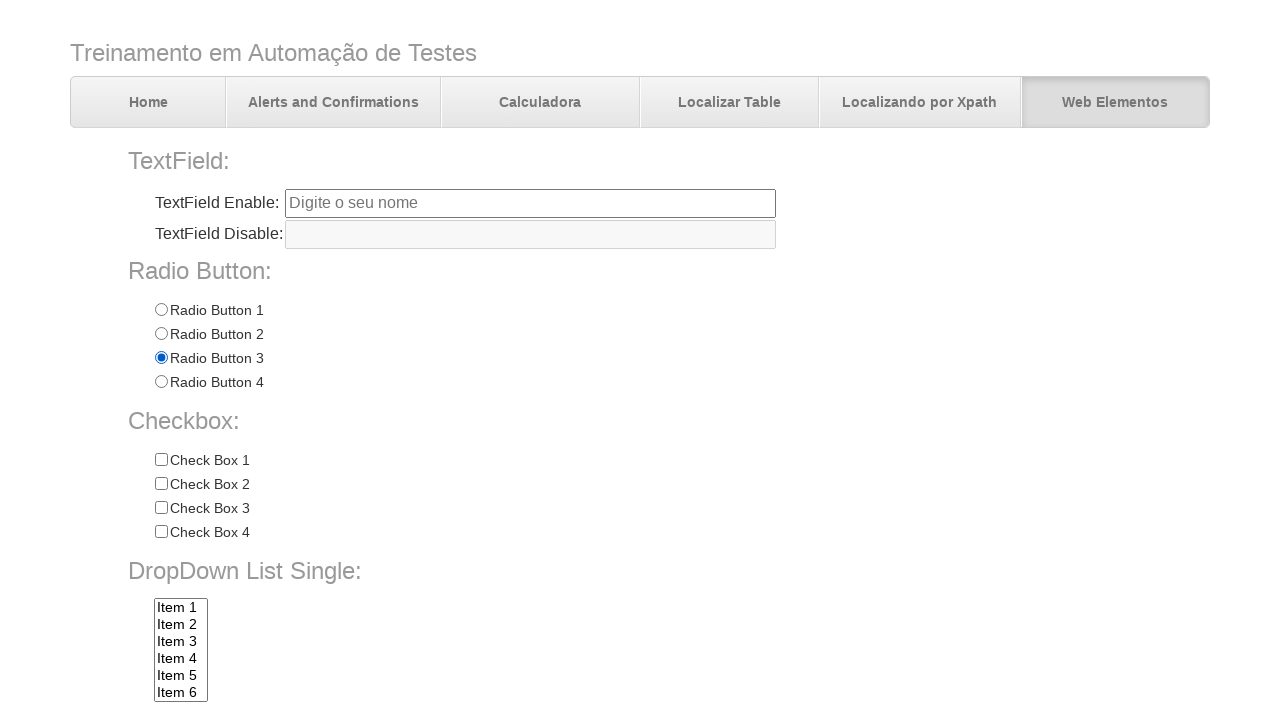

Verified that Radio 4 is not checked
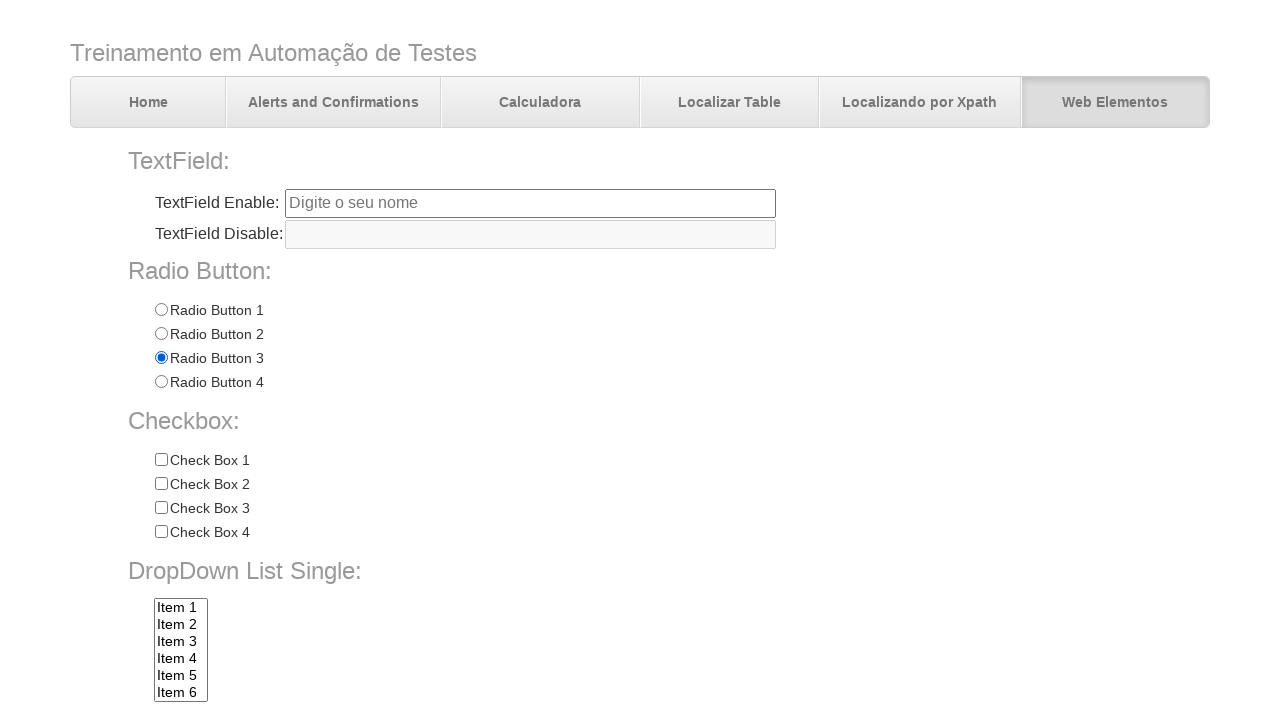

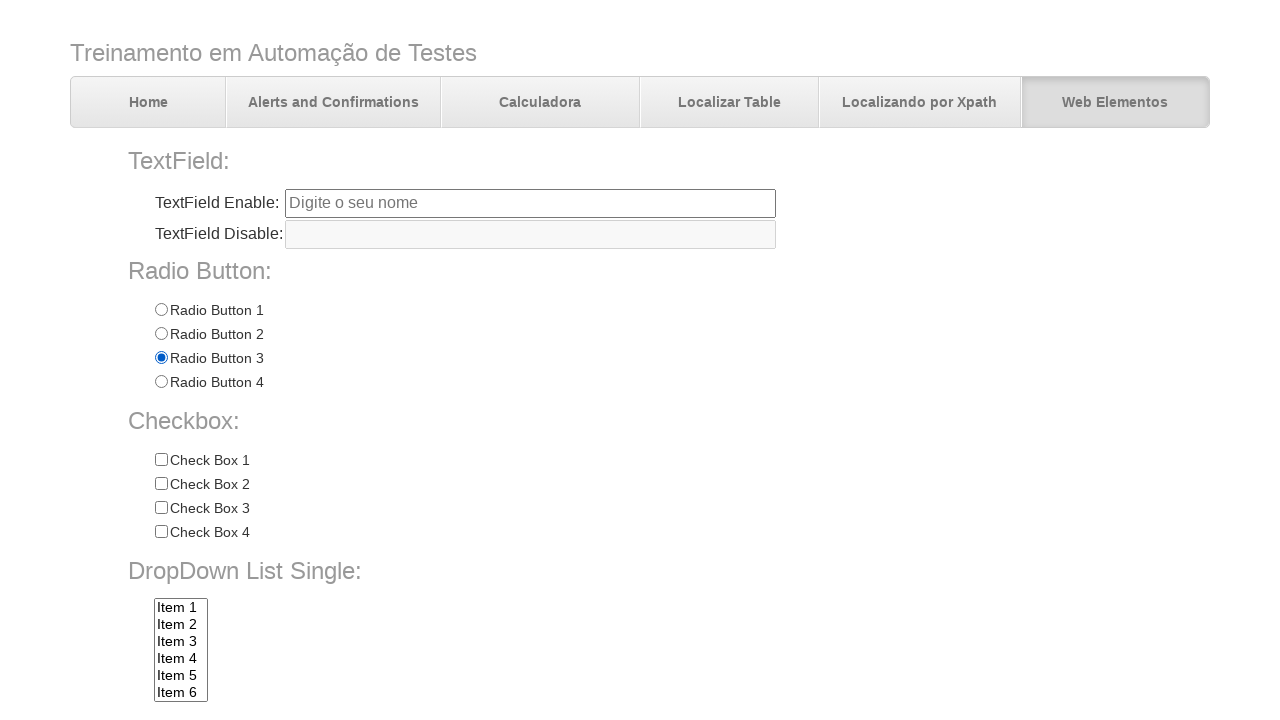